Tests dynamic element visibility by waiting for a button that appears after 5 seconds and verifying it is displayed

Starting URL: https://demoqa.com/dynamic-properties

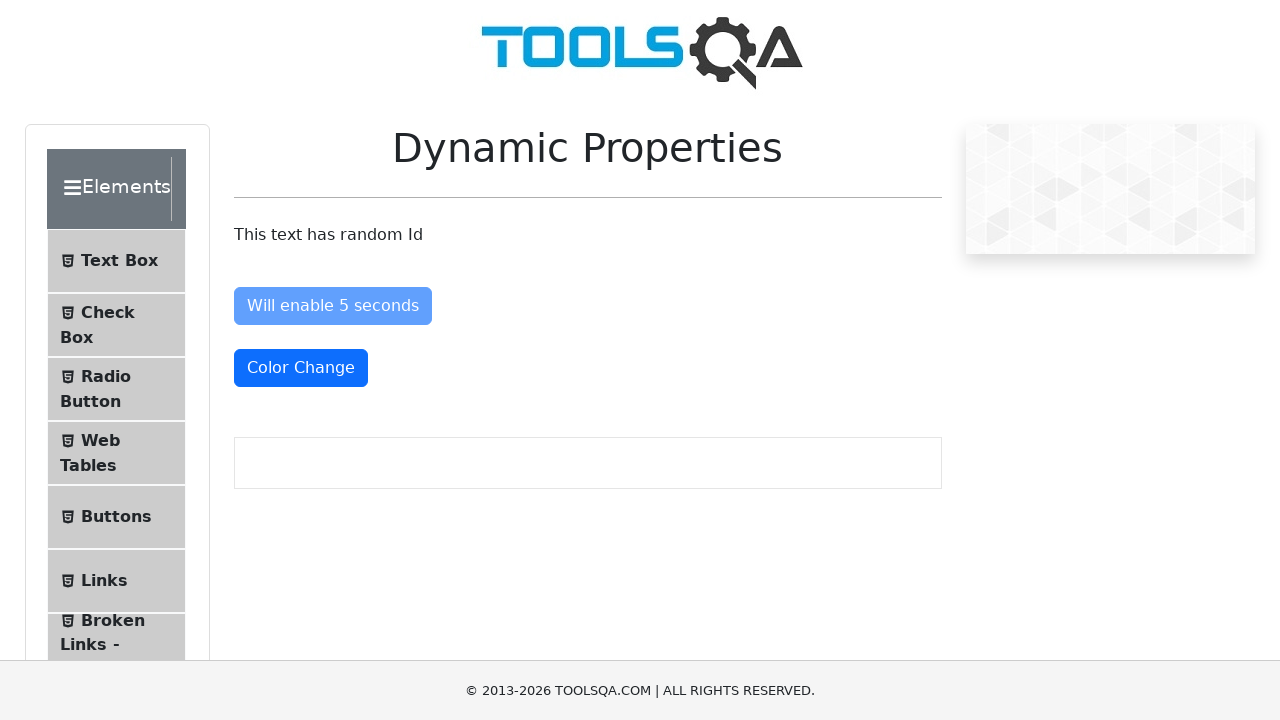

Waited for 'Visible After 5 Seconds' button to appear and become visible
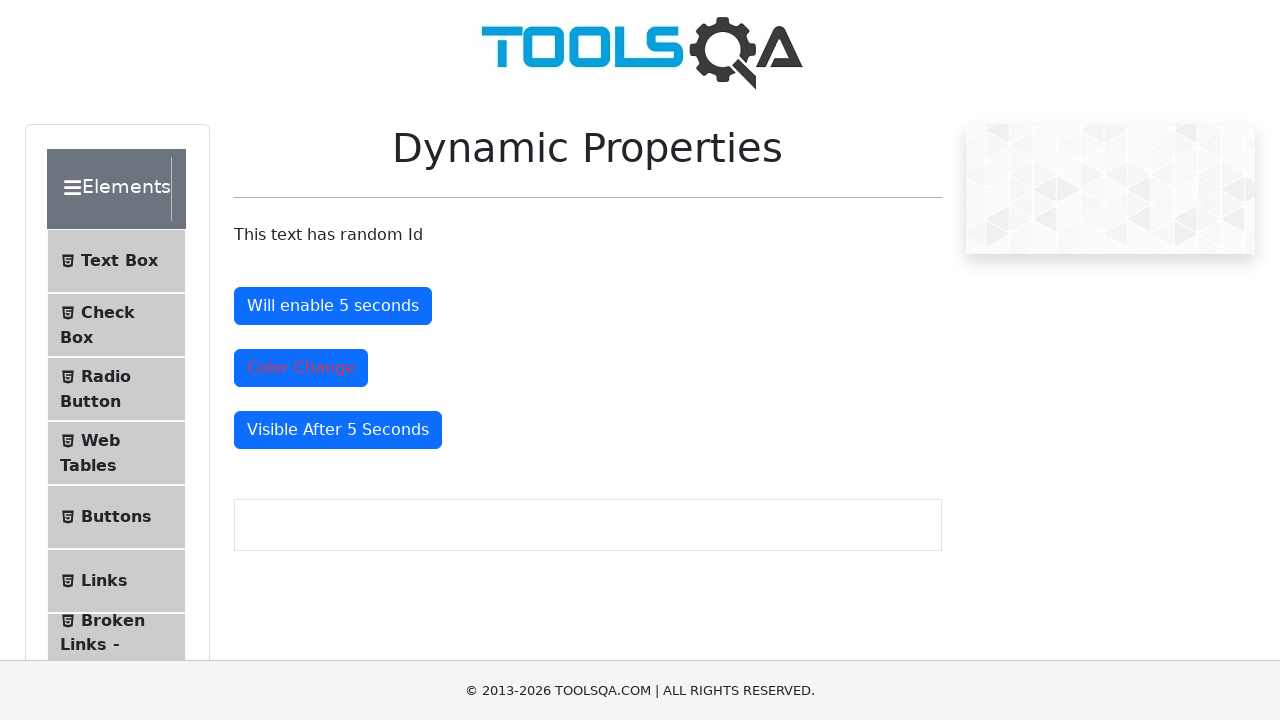

Located the 'Visible After 5 Seconds' button element
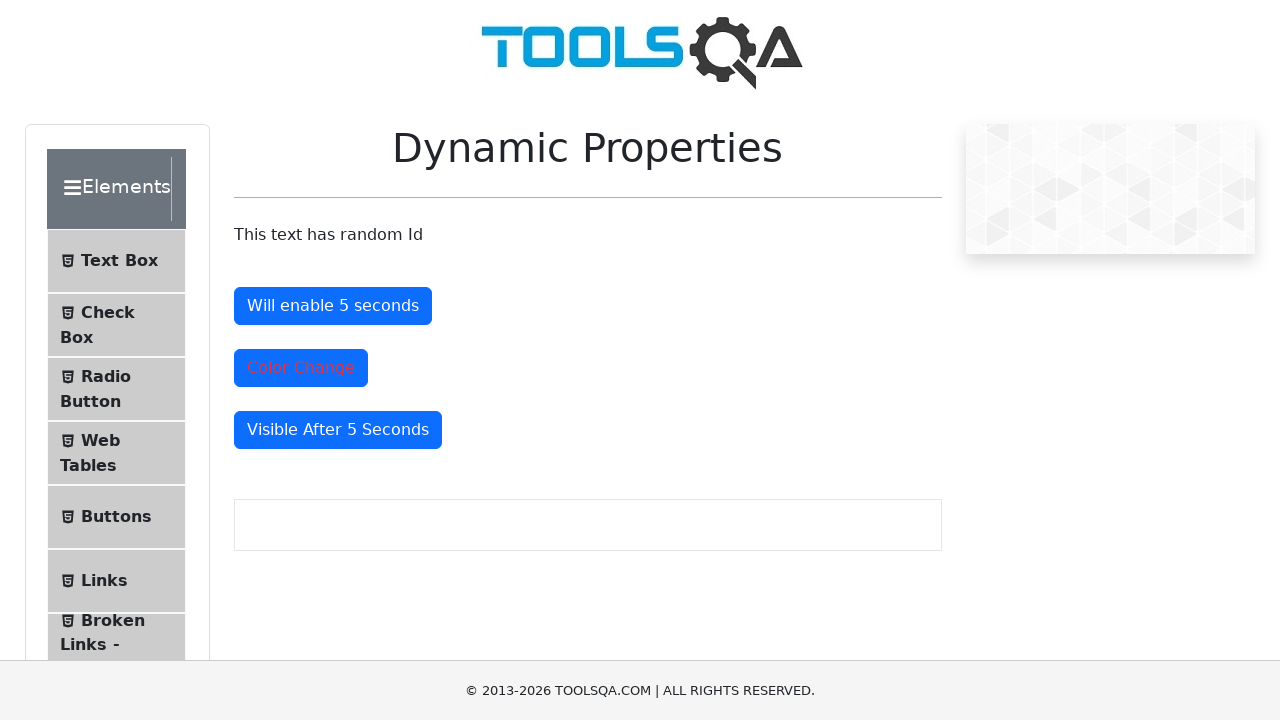

Verified that the button is displayed and visible
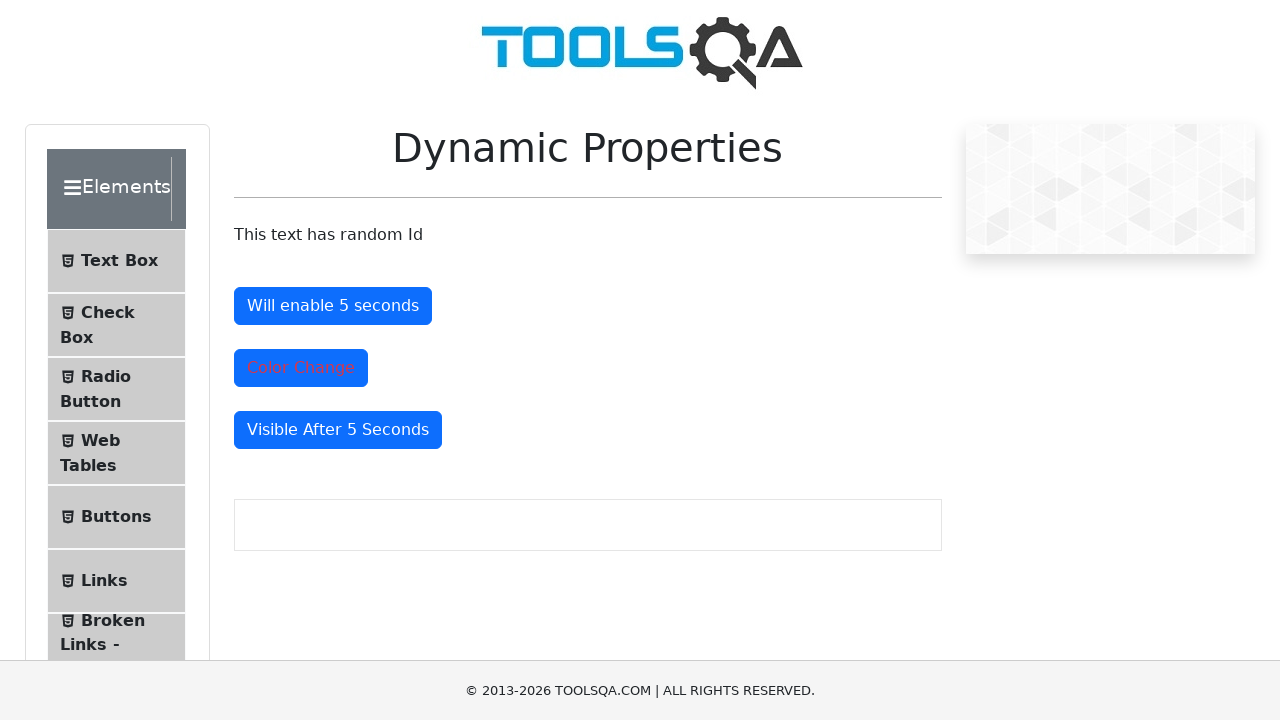

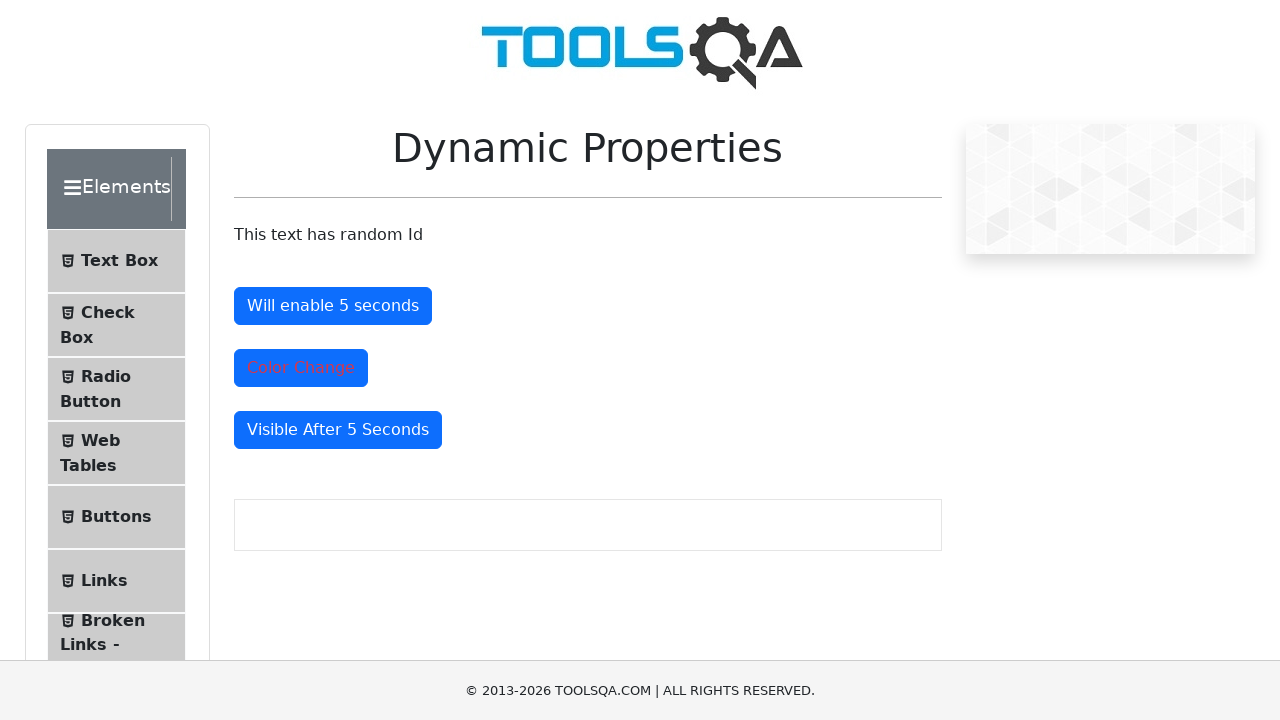